Tests various button interactions and properties including clicking buttons, checking if buttons are disabled, getting position, color, and size attributes

Starting URL: https://www.leafground.com/button.xhtml

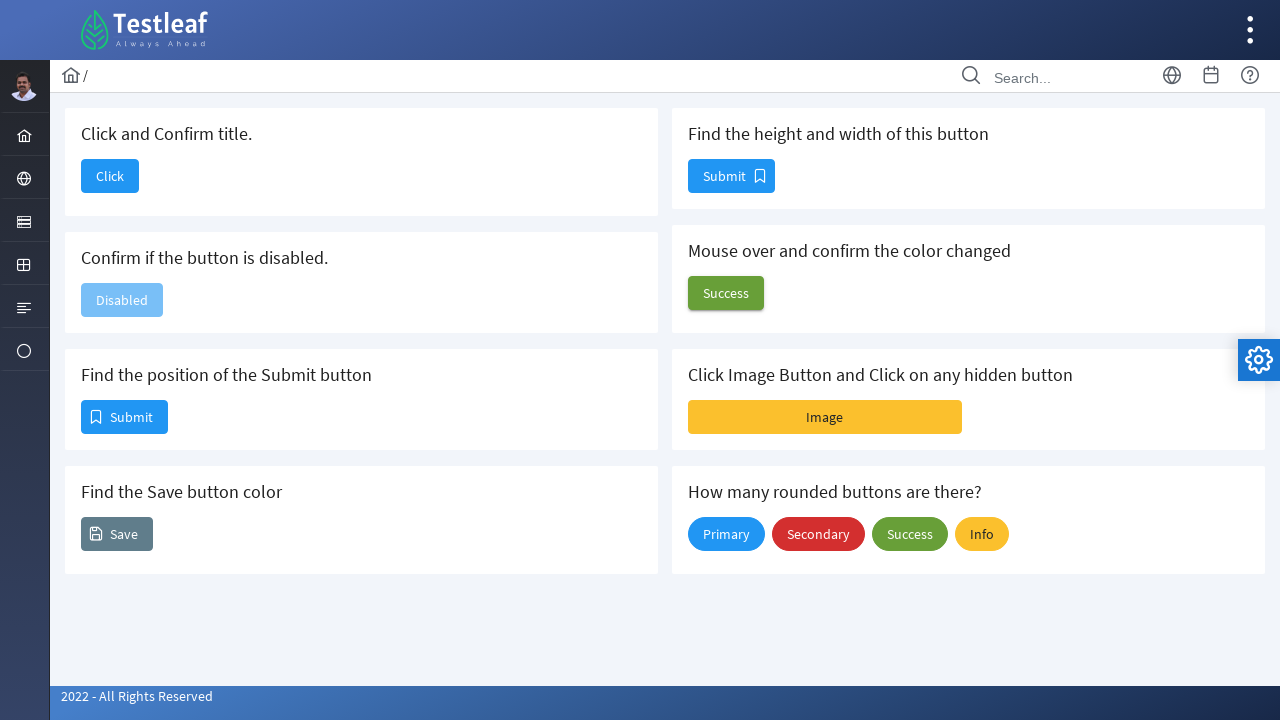

Clicked the 'Click' button at (110, 176) on xpath=//span[text()='Click']
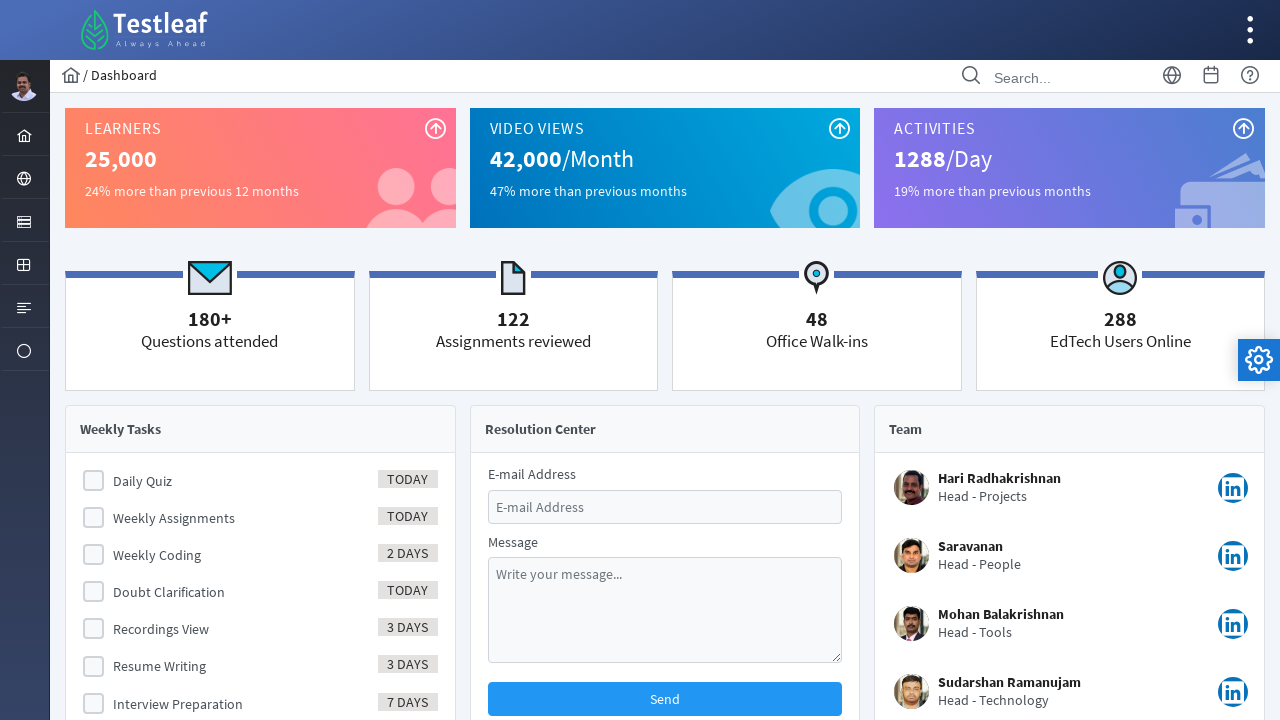

Verified page title contains 'Dashboard'
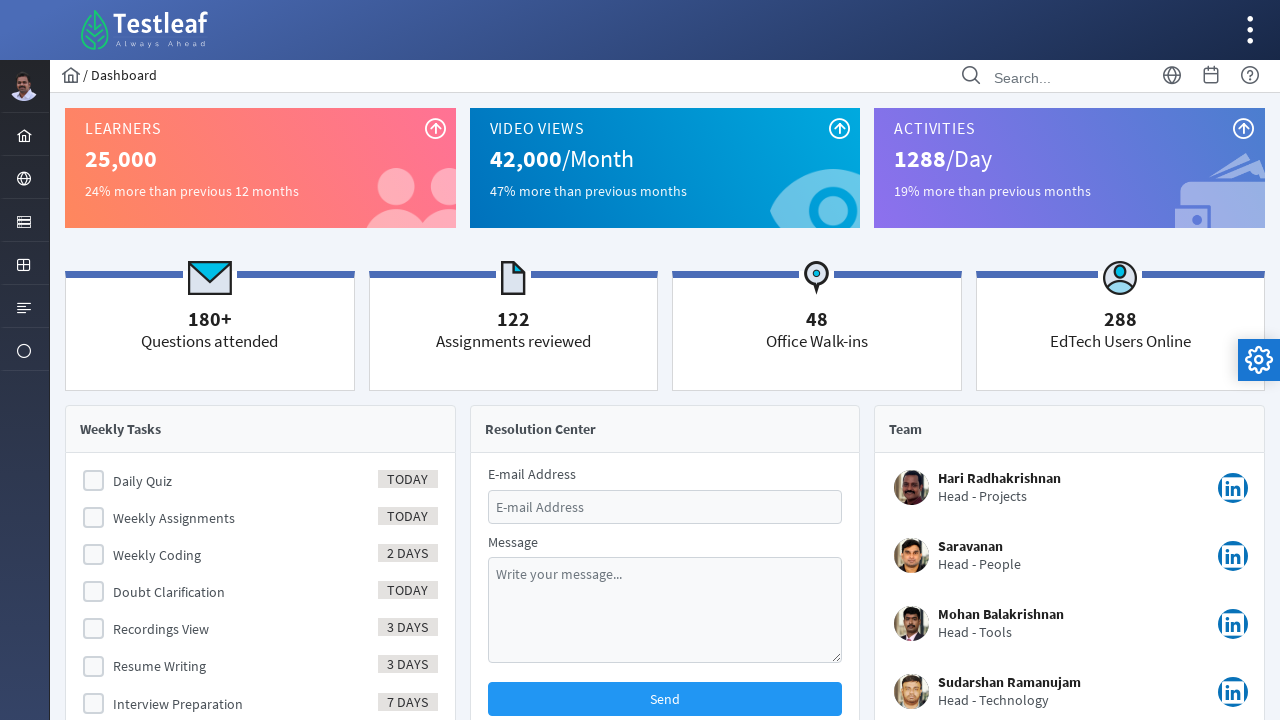

Navigated back to buttons page
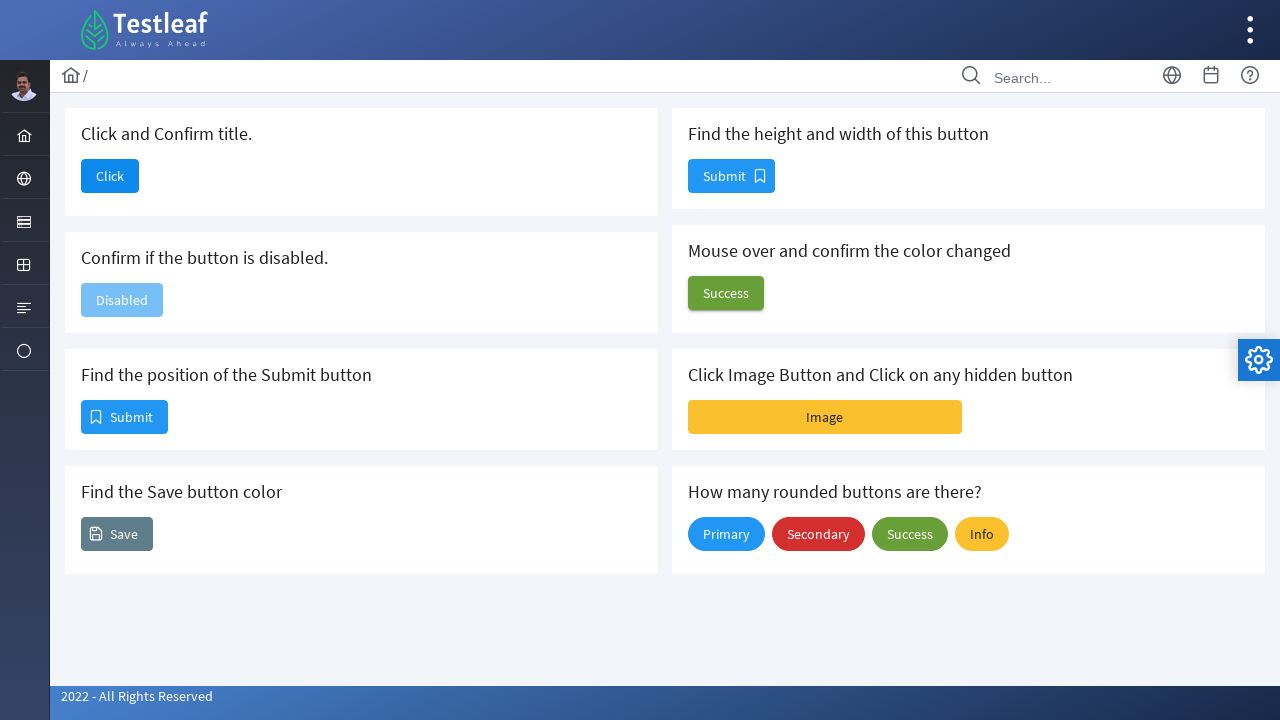

Checked if Disabled button is disabled: True
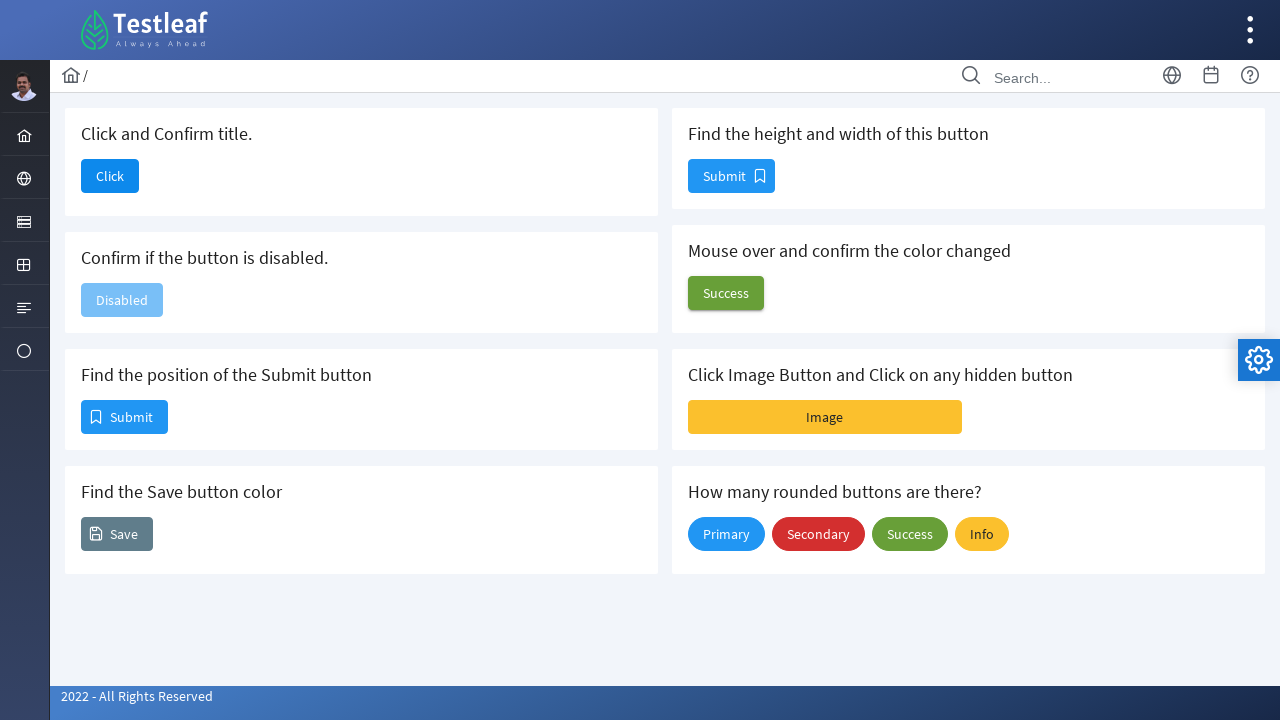

Retrieved position of Submit button: x=81, y=400
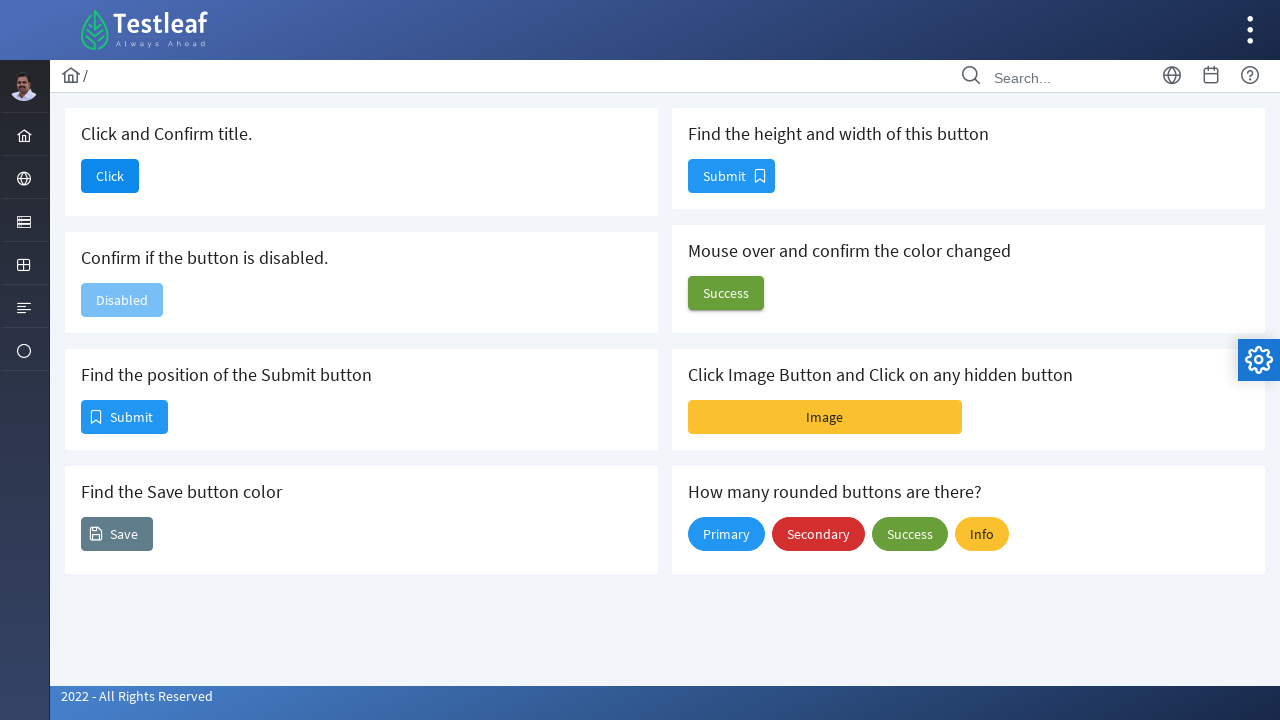

Retrieved color of Save button: rgb(255, 255, 255)
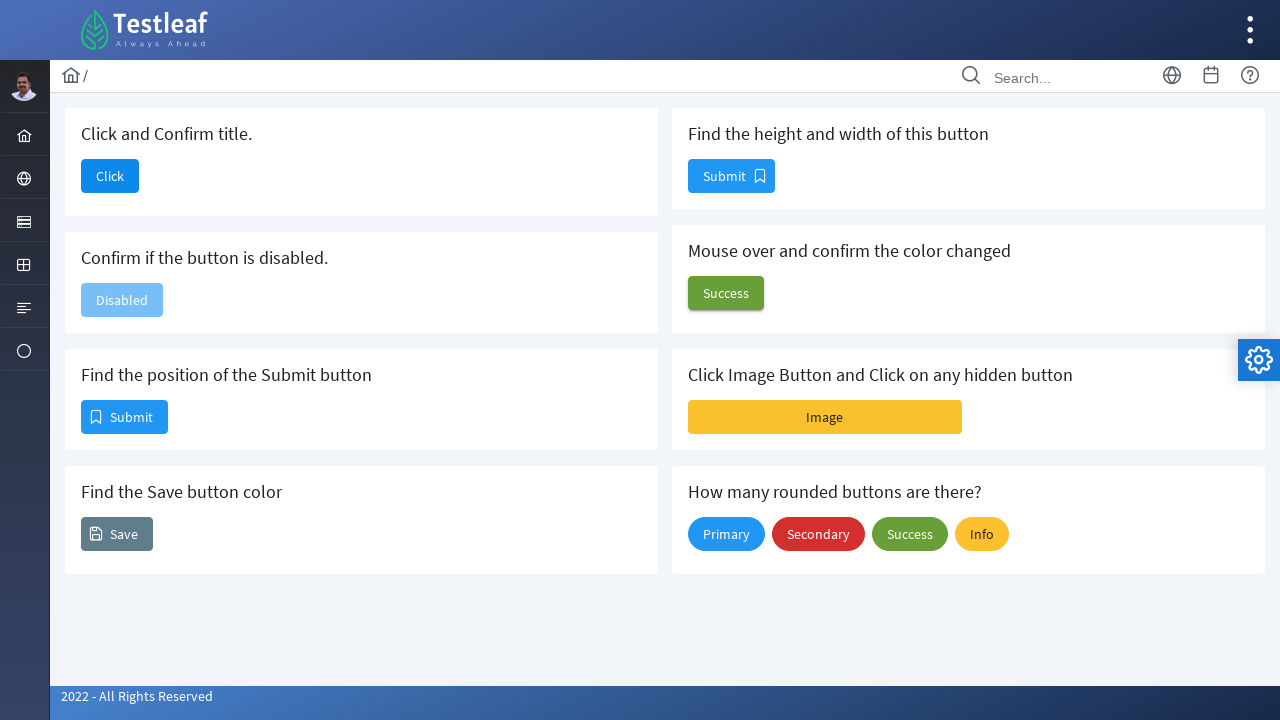

Retrieved dimensions of Submit button: width=87, height=34
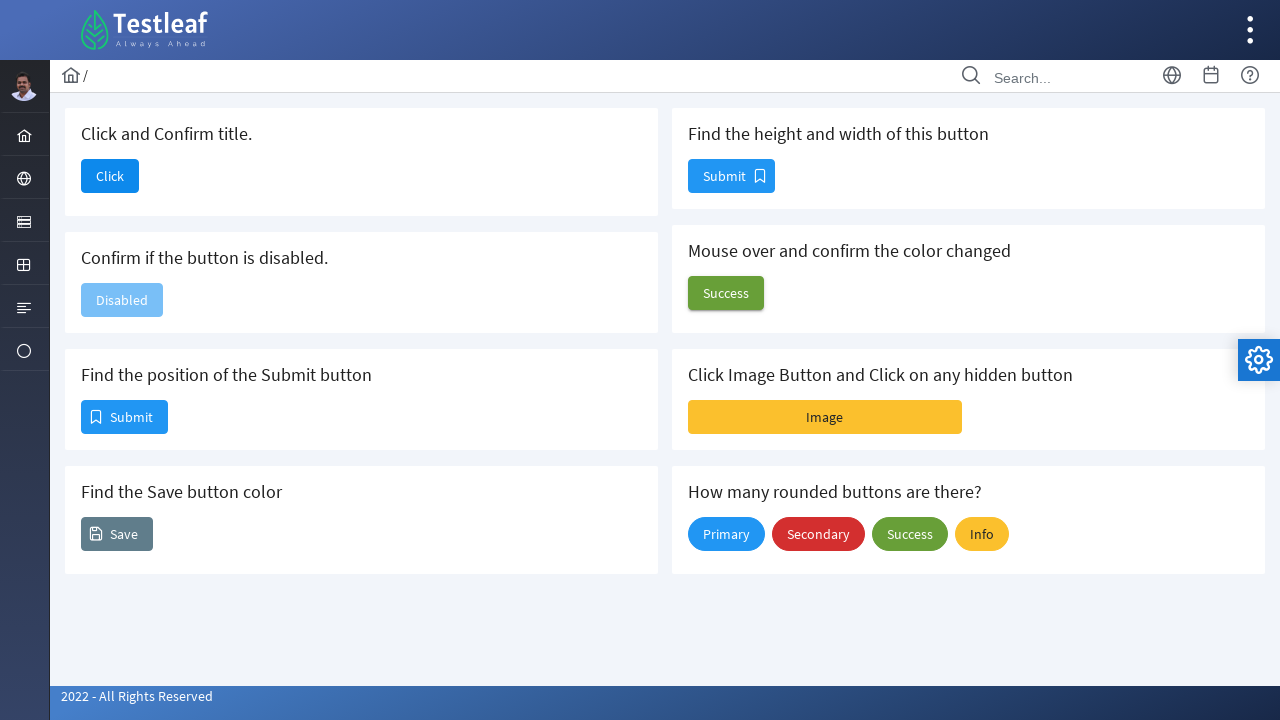

Retrieved background color of Success button: rgb(104, 159, 56)
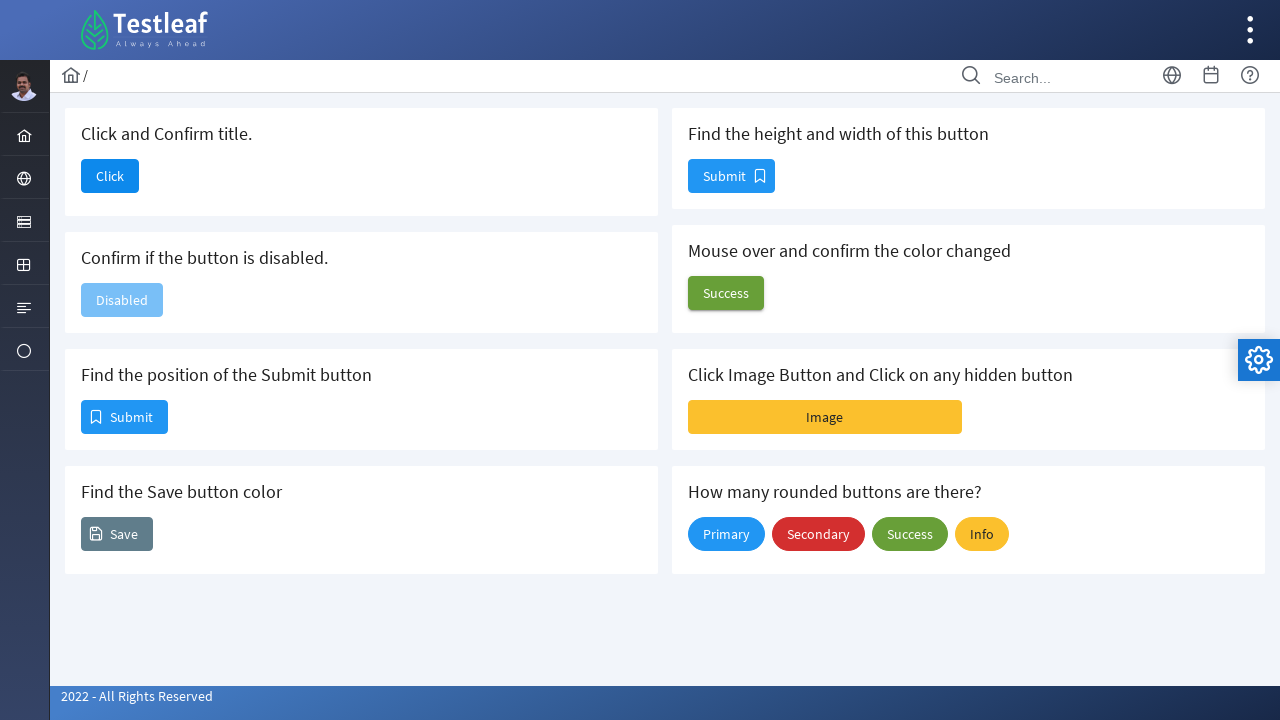

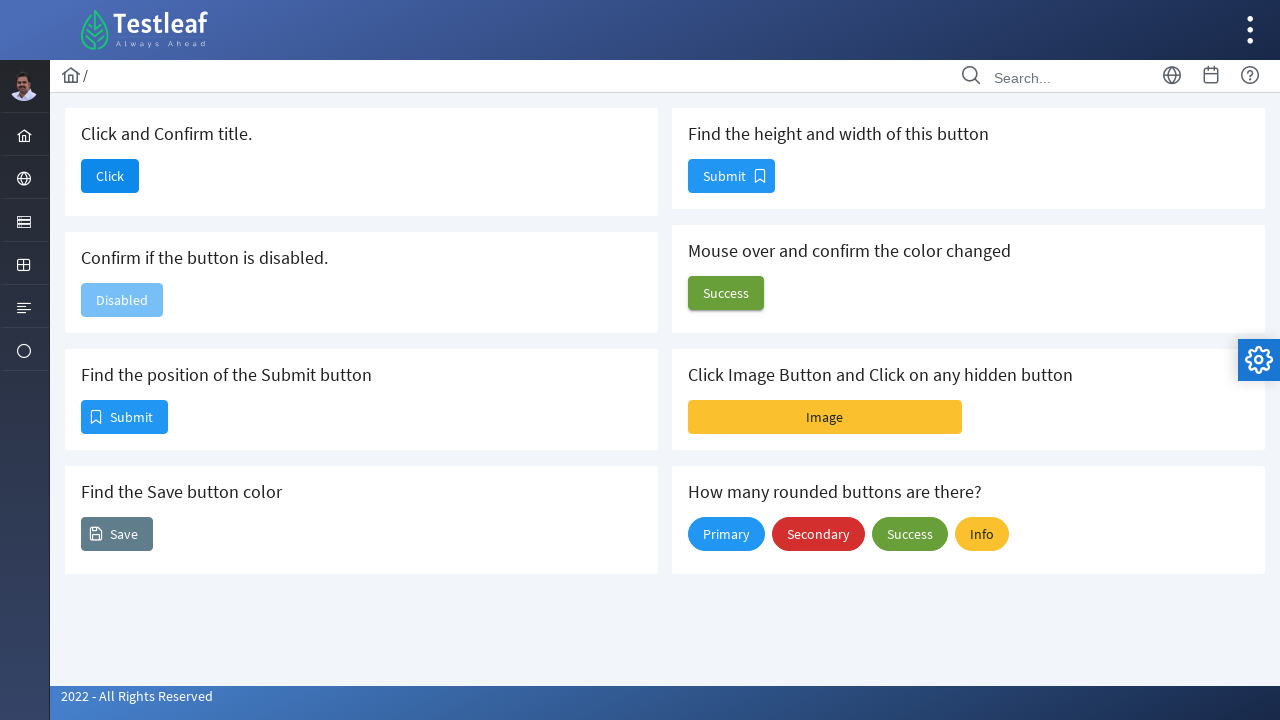